Opens the print dialog using Ctrl+P keyboard shortcut, navigates through print options using Tab key, and confirms the action with Enter

Starting URL: https://www.selenium.dev/

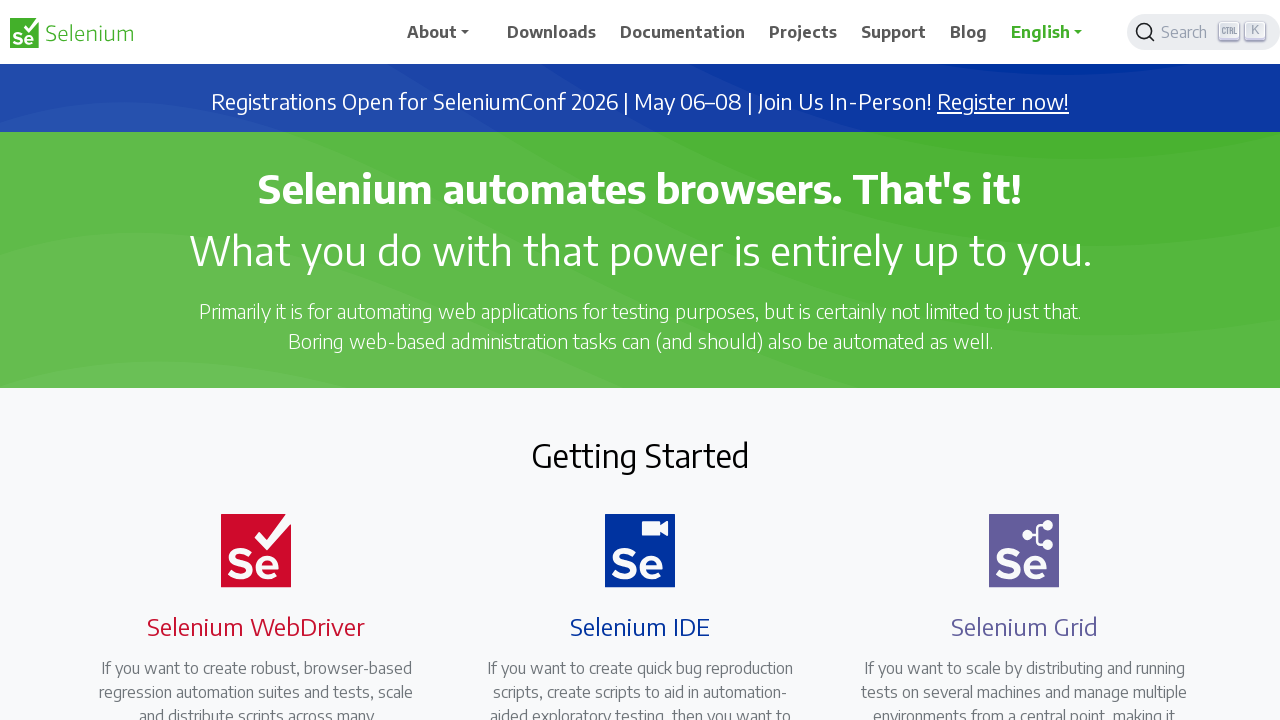

Opened print dialog using Ctrl+P keyboard shortcut
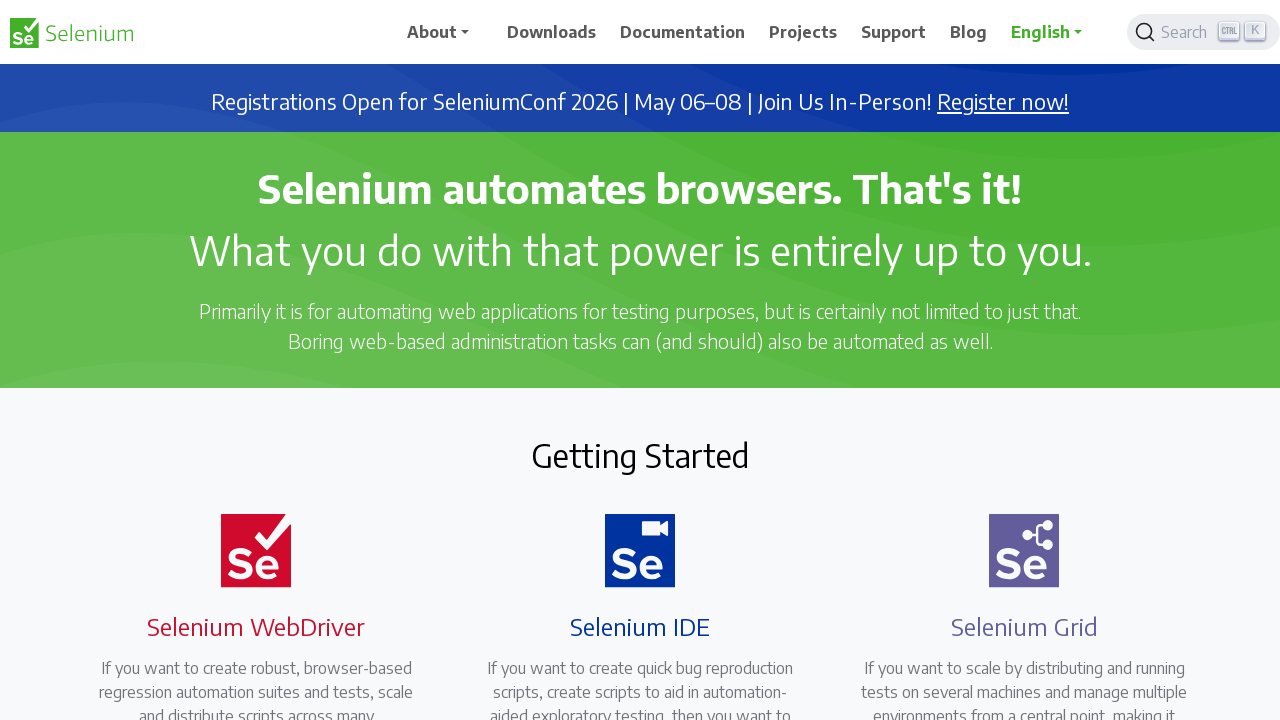

Navigated through print dialog options using Tab key (iteration 1/6)
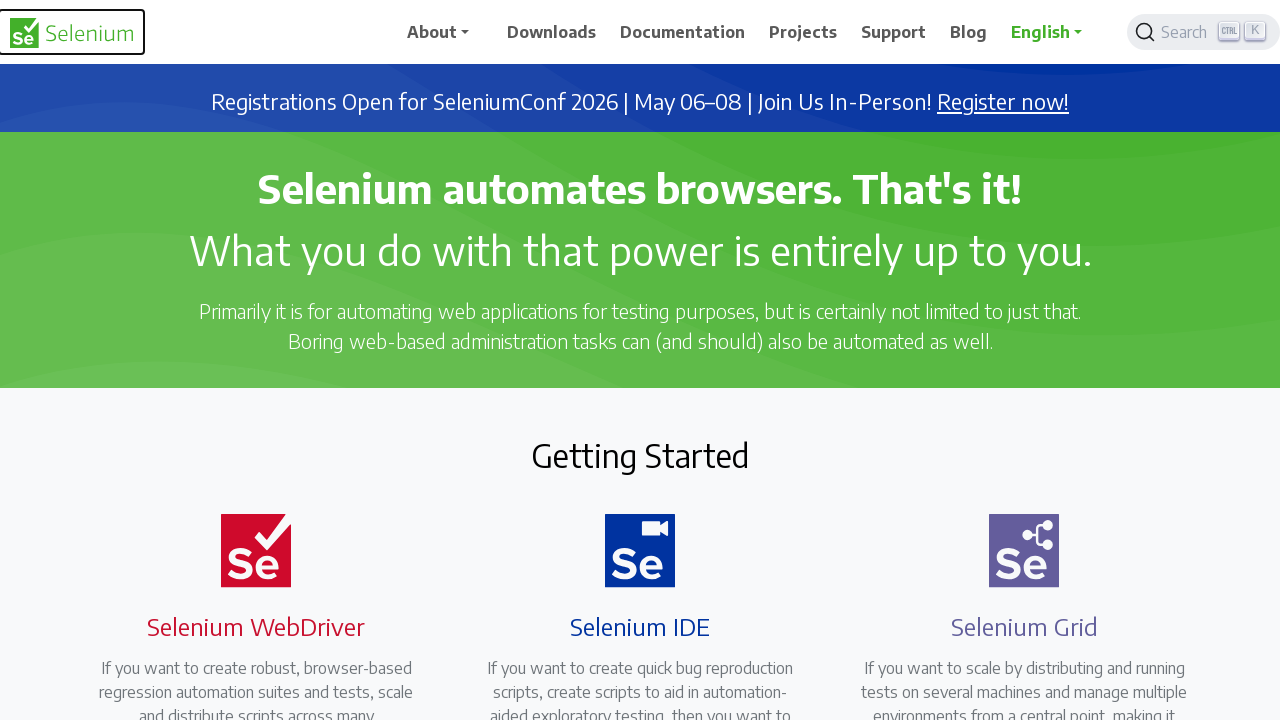

Navigated through print dialog options using Tab key (iteration 2/6)
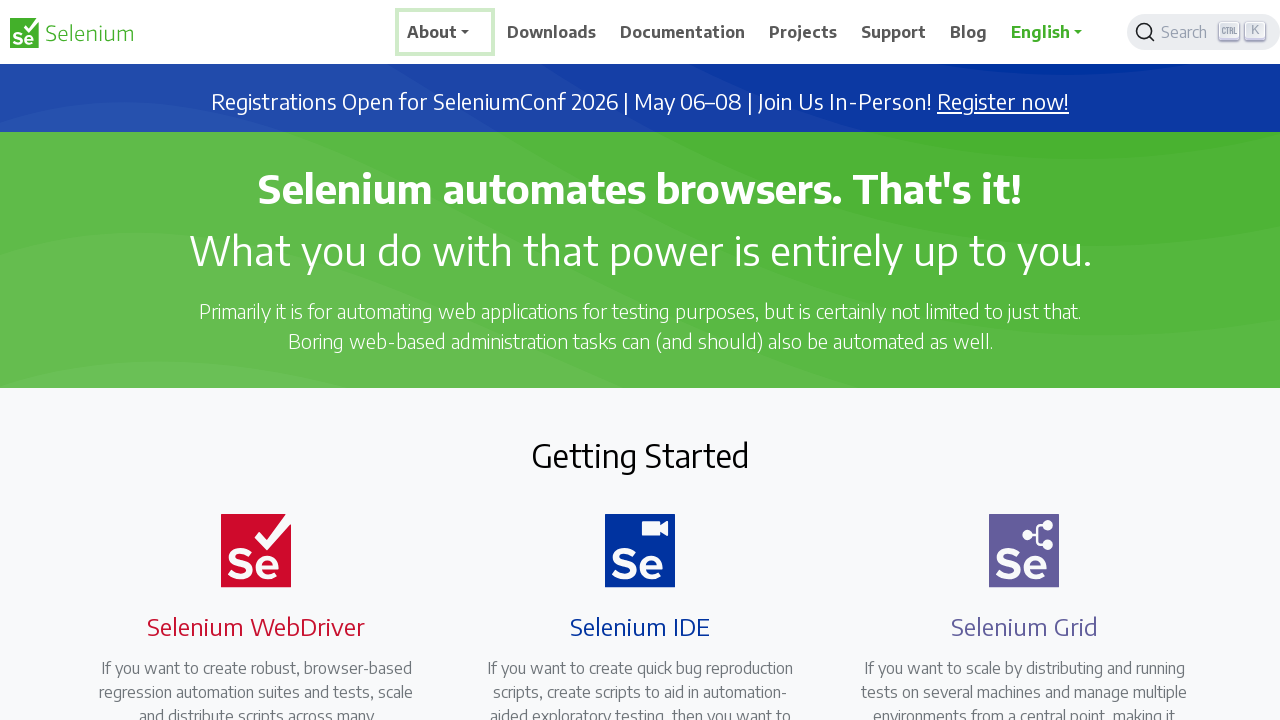

Navigated through print dialog options using Tab key (iteration 3/6)
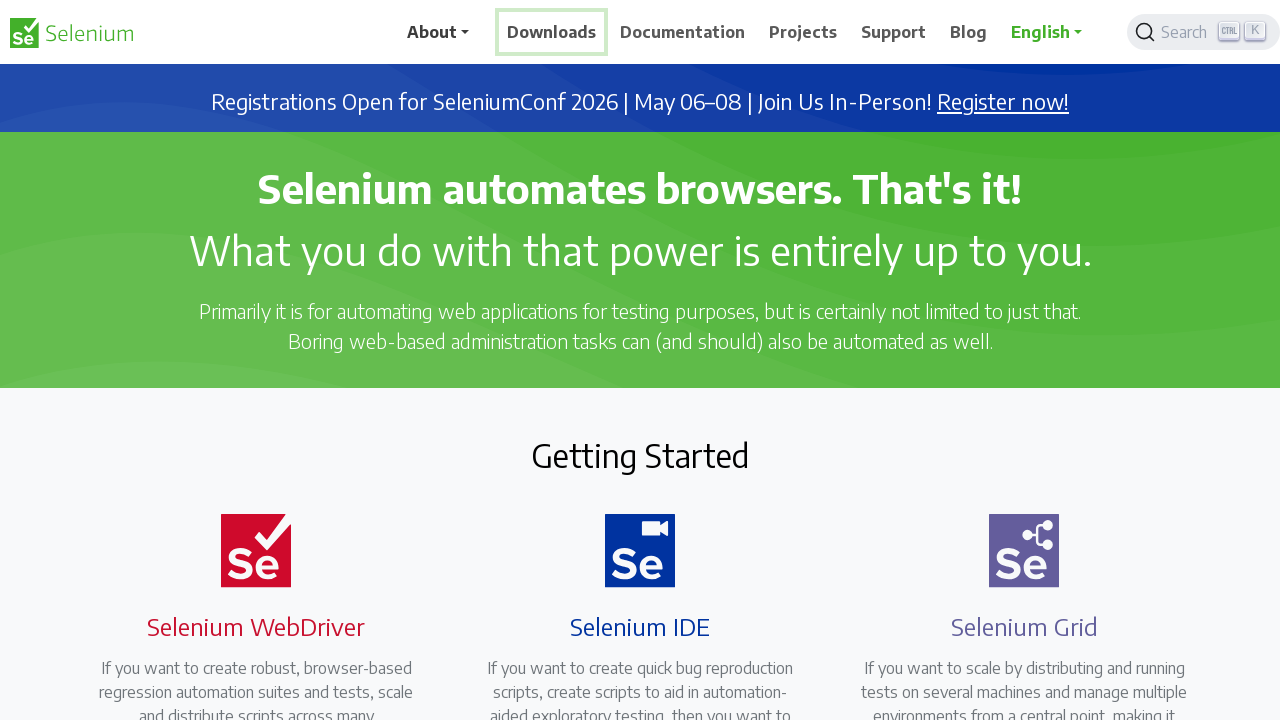

Navigated through print dialog options using Tab key (iteration 4/6)
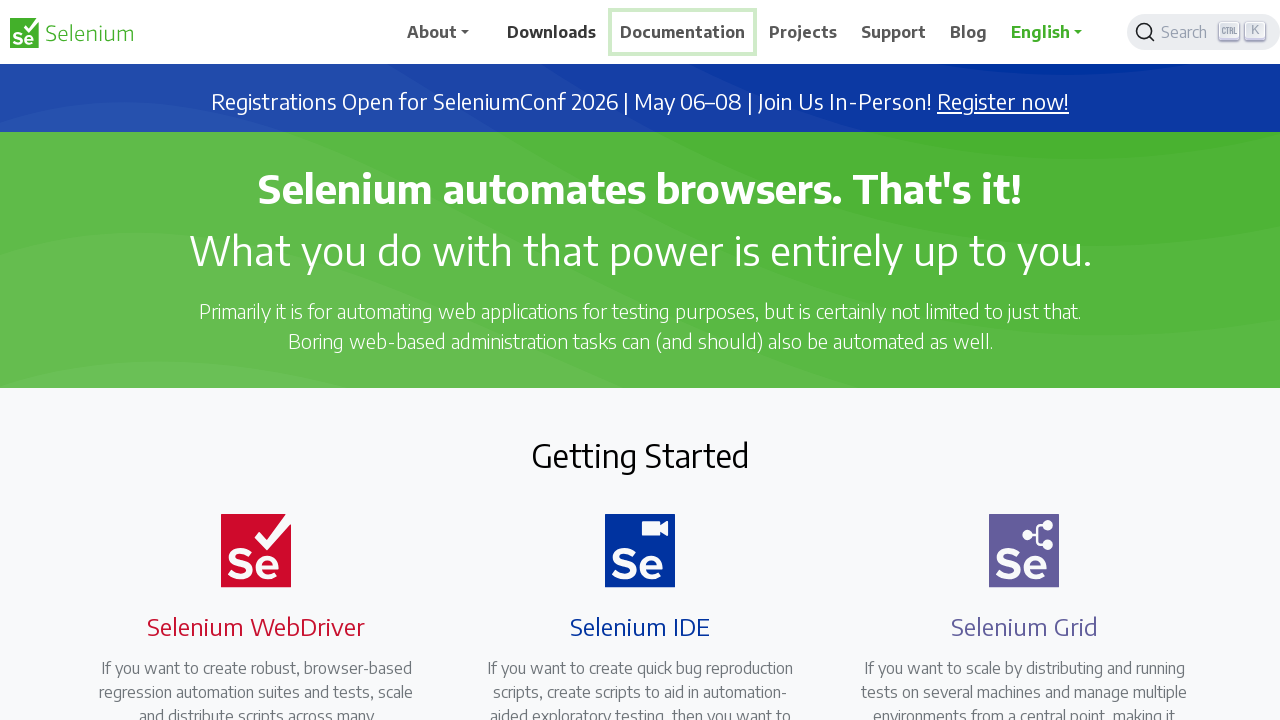

Navigated through print dialog options using Tab key (iteration 5/6)
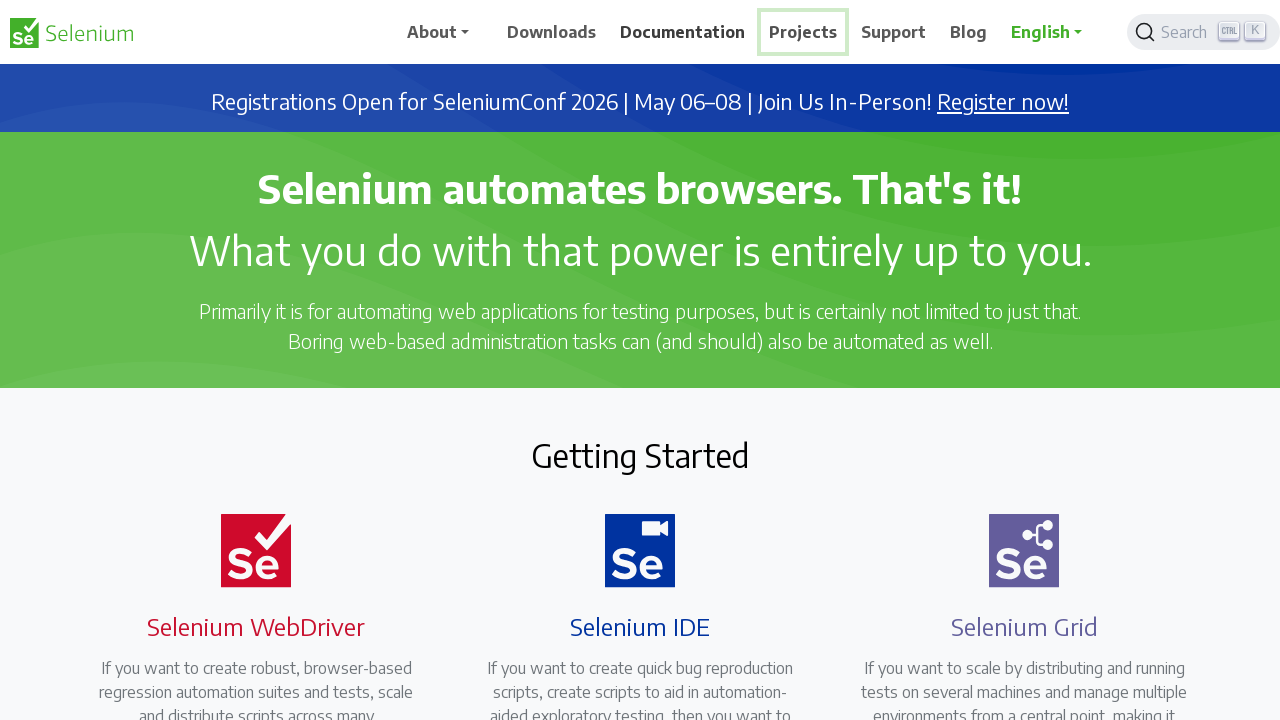

Navigated through print dialog options using Tab key (iteration 6/6)
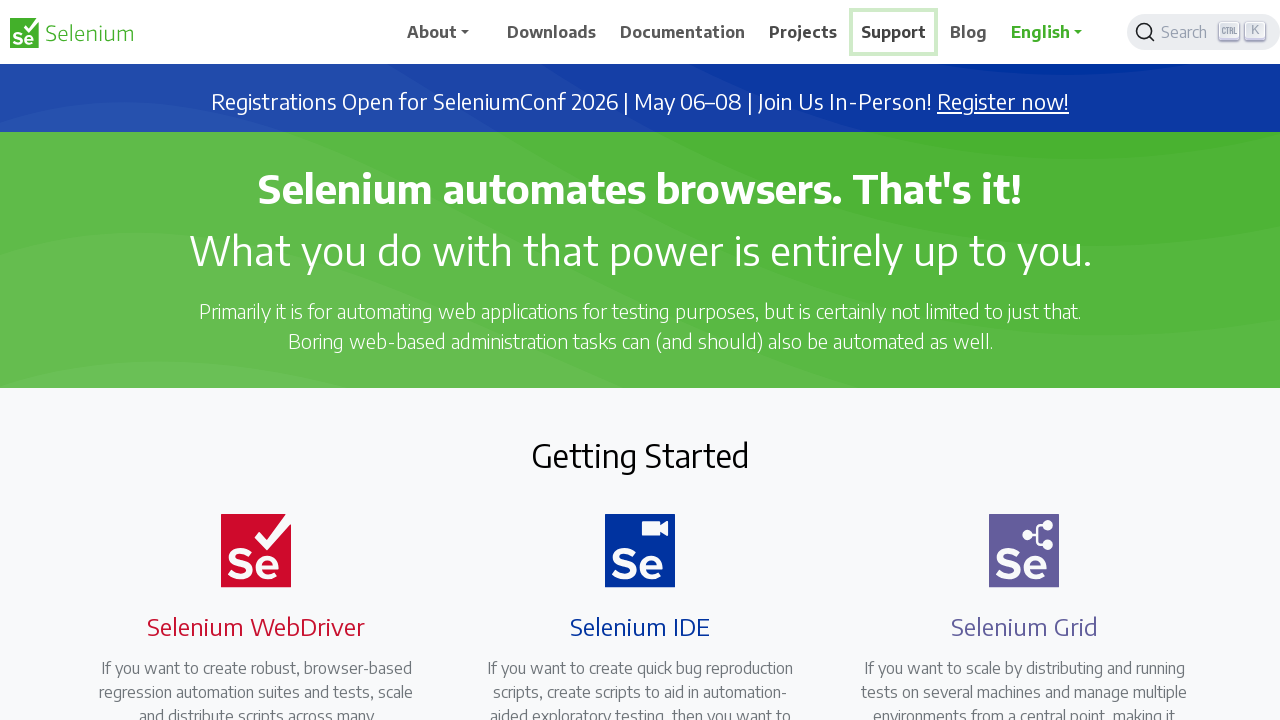

Confirmed print action with Enter key
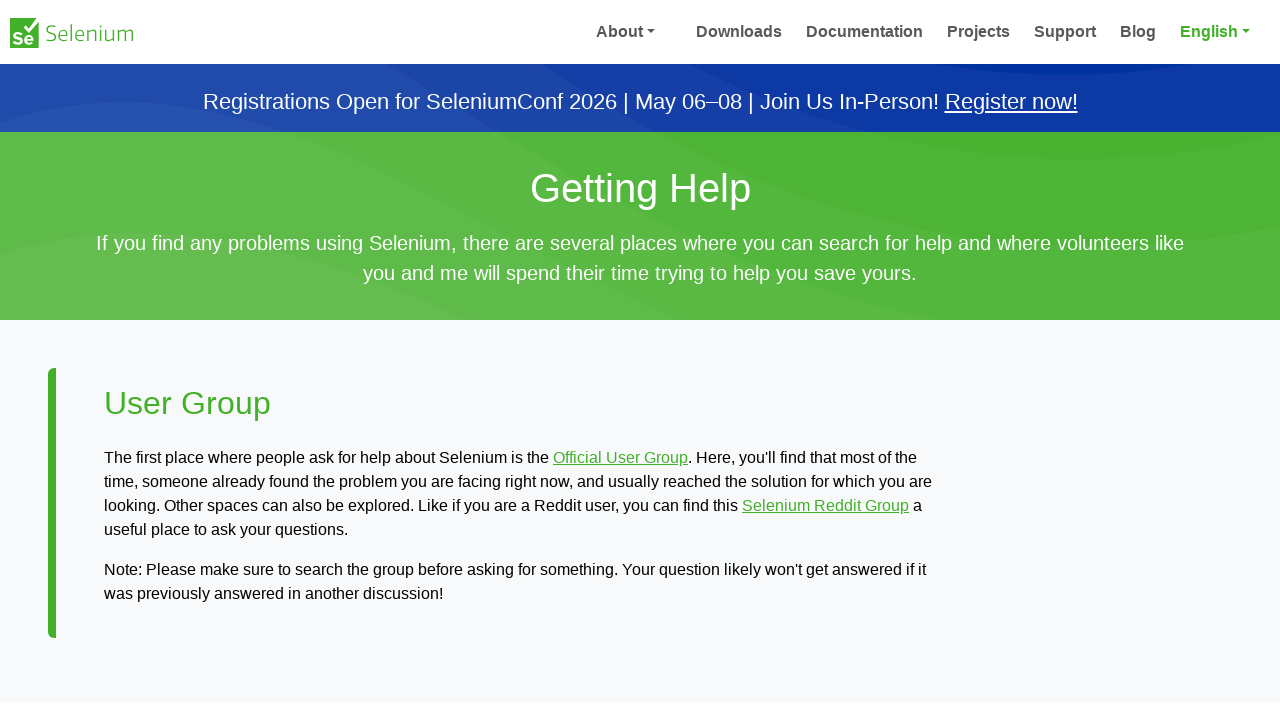

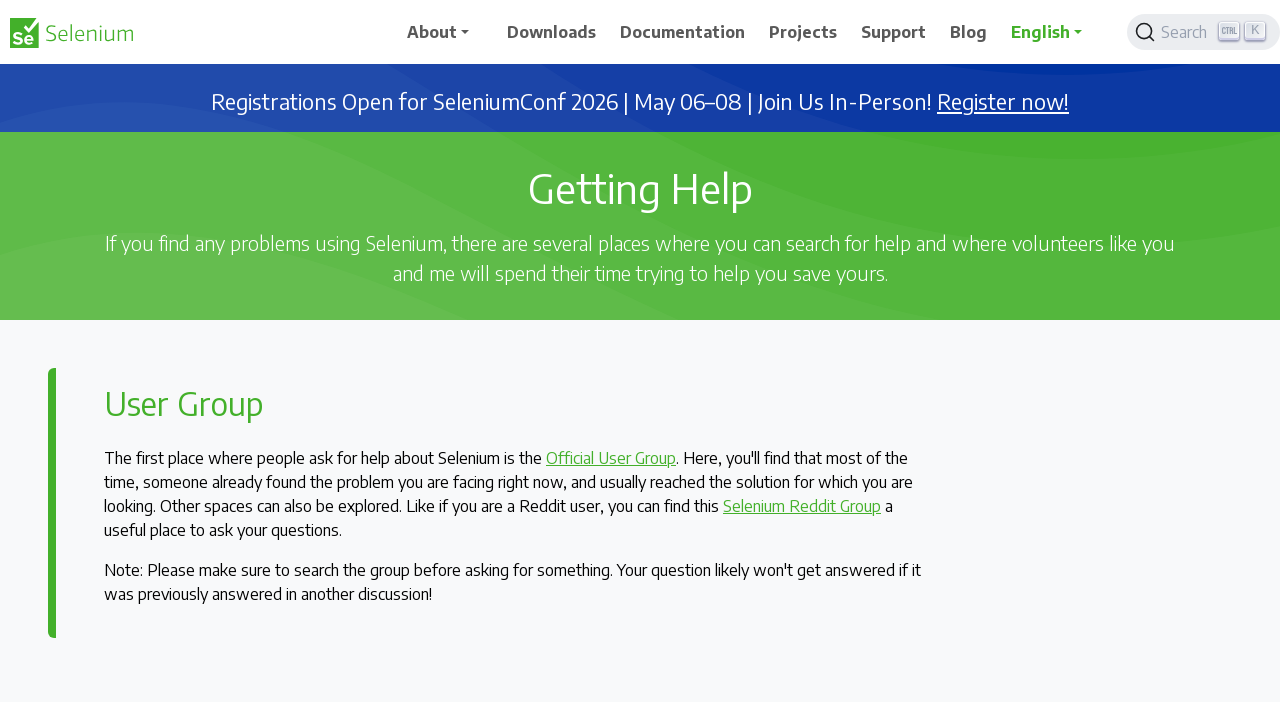